Navigates to the Wisequarter website homepage and verifies the page loads

Starting URL: https://www.wisequarter.com

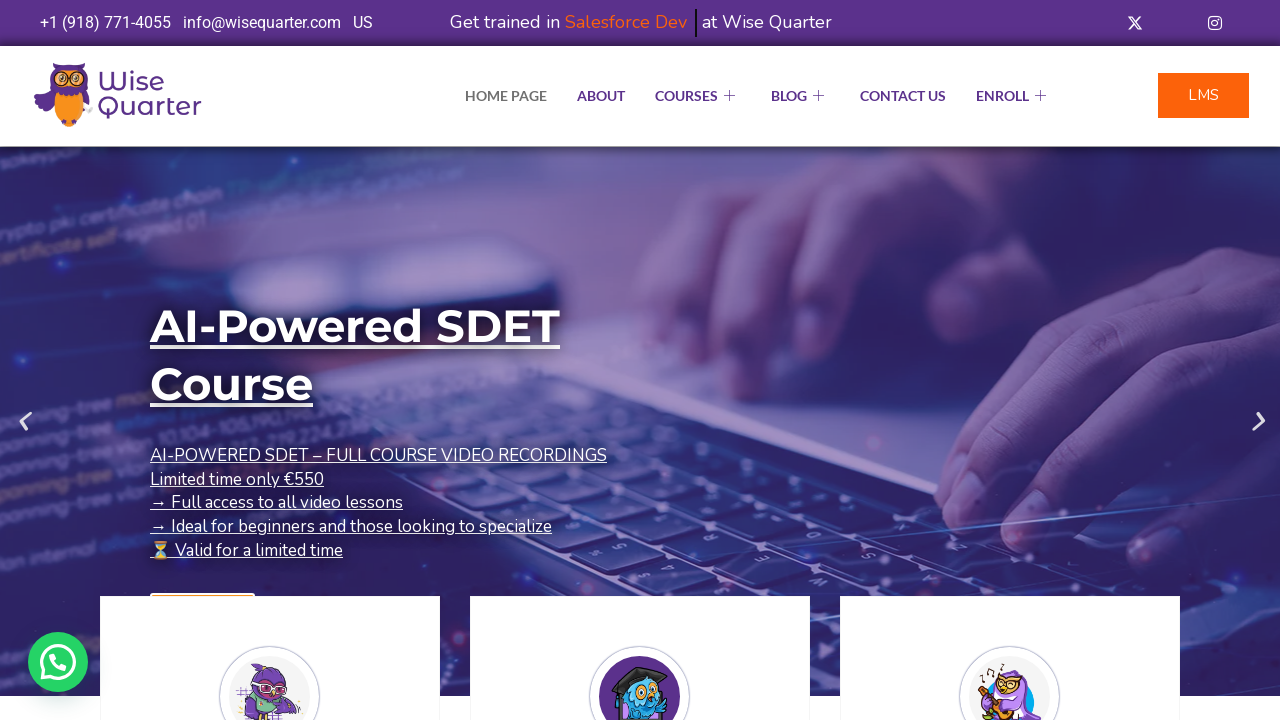

Waited for Wisequarter homepage to fully load (domcontentloaded)
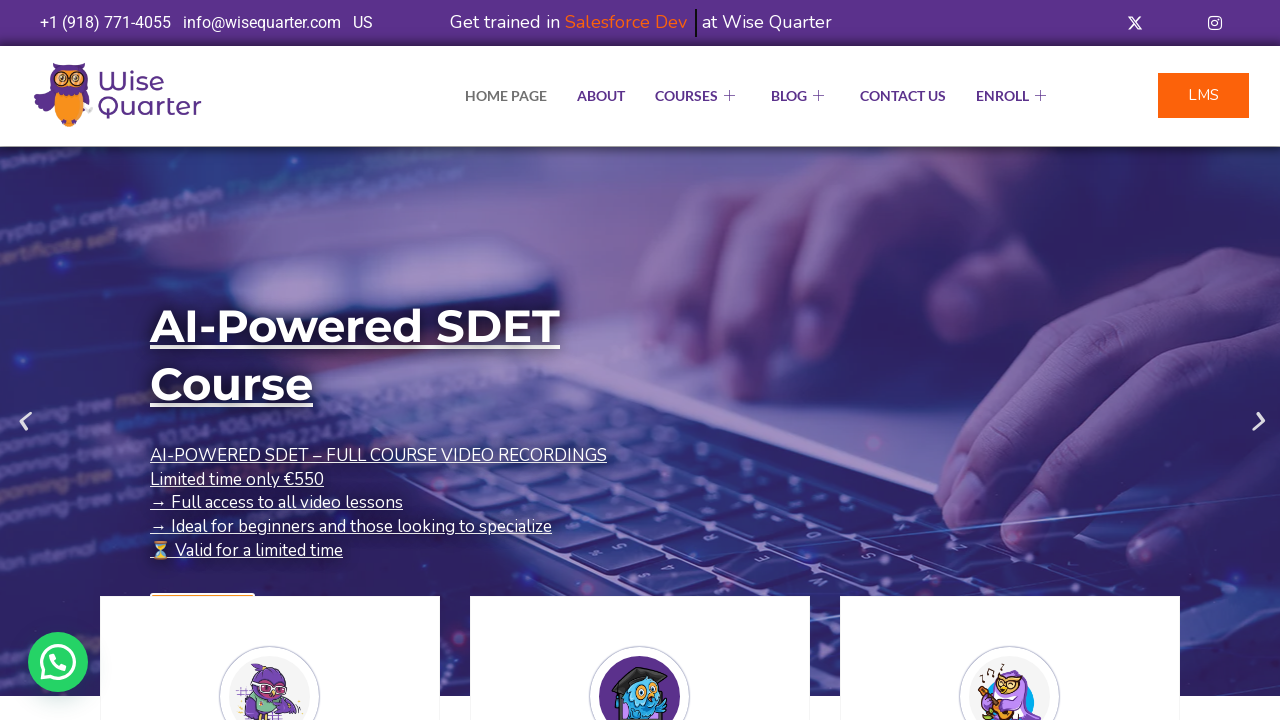

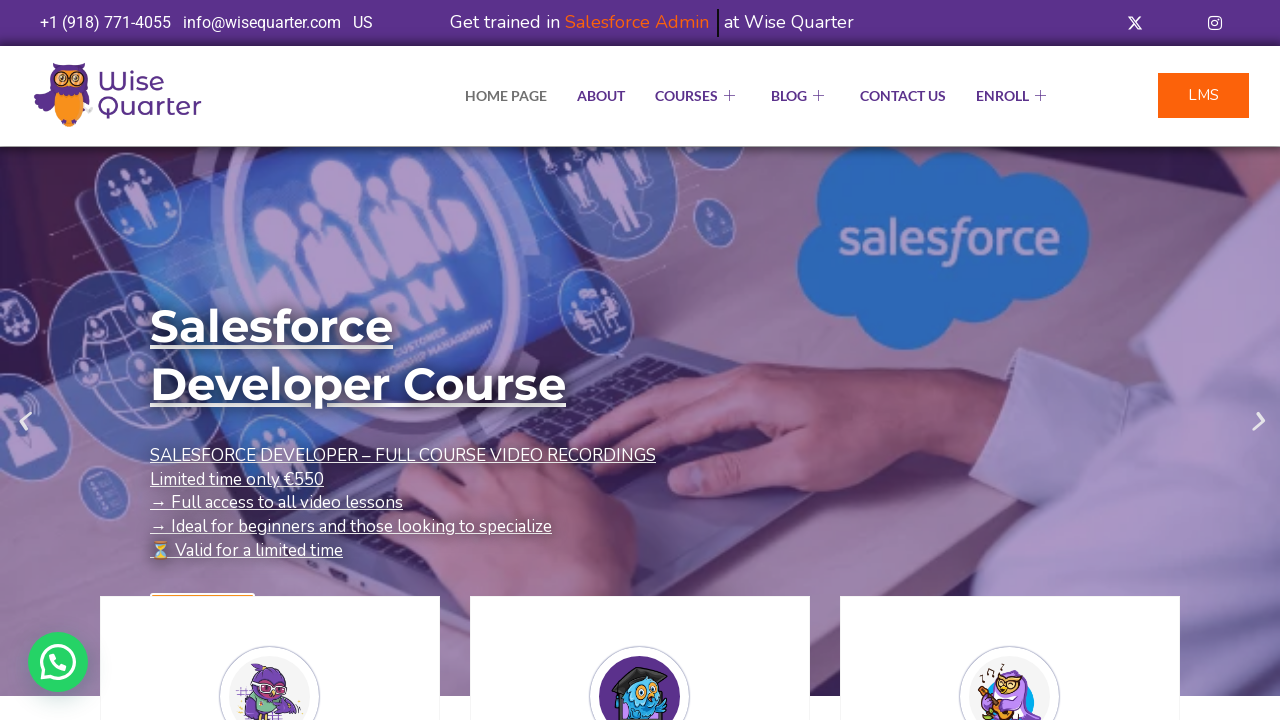